Tests a registration form by filling in first name, last name, and email fields in the first block, submitting the form, and verifying the success message is displayed.

Starting URL: http://suninjuly.github.io/registration1.html

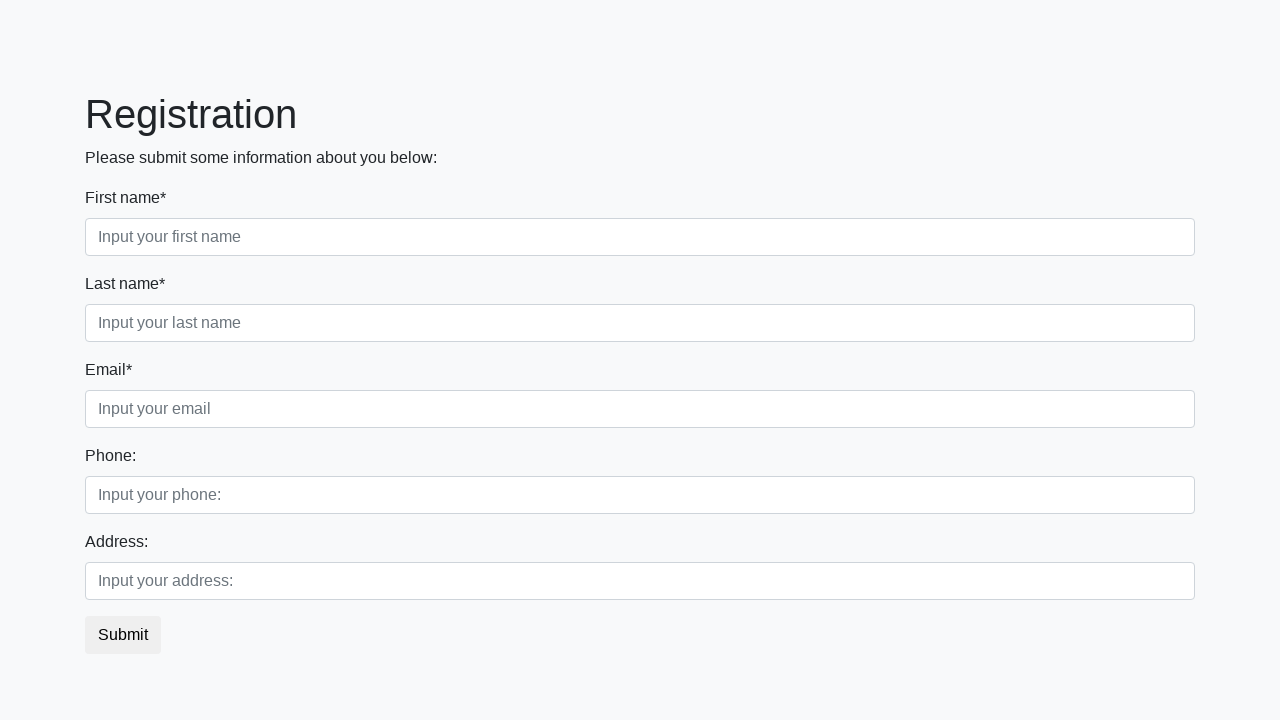

Filled first name field with 'Иван' on div.first_block input.first
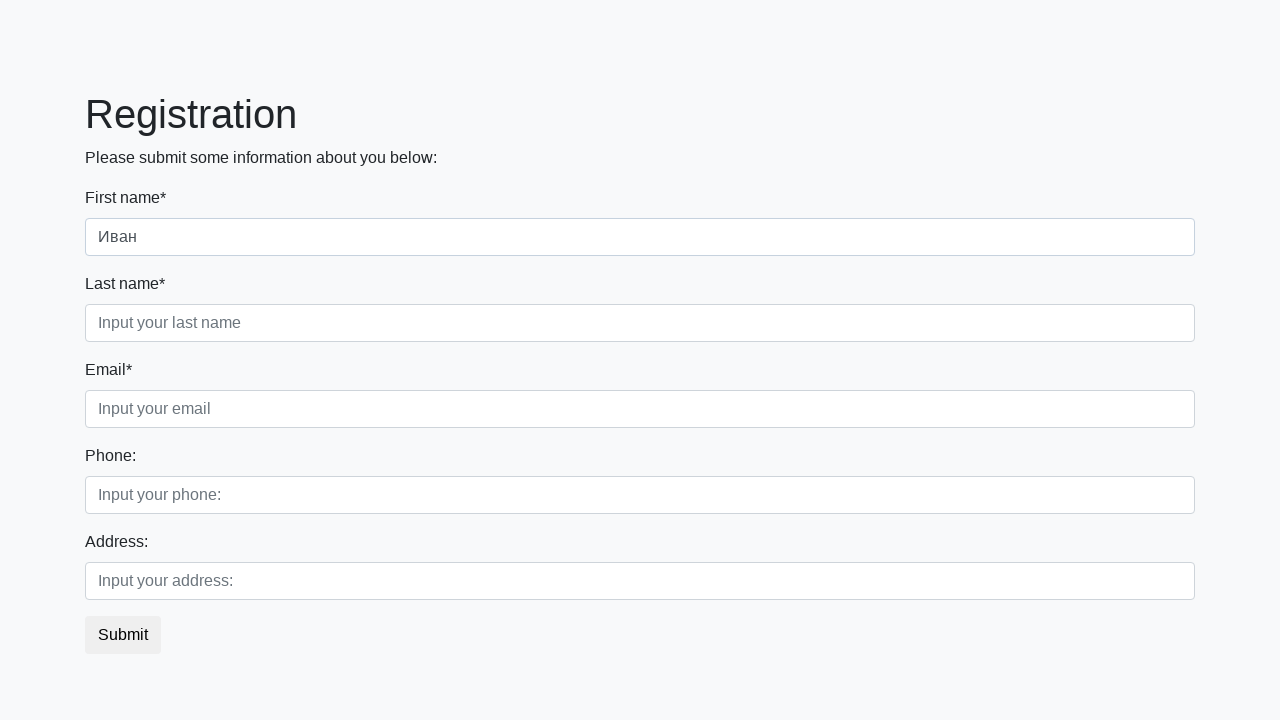

Filled last name field with 'Иванов' on div.first_block input.second
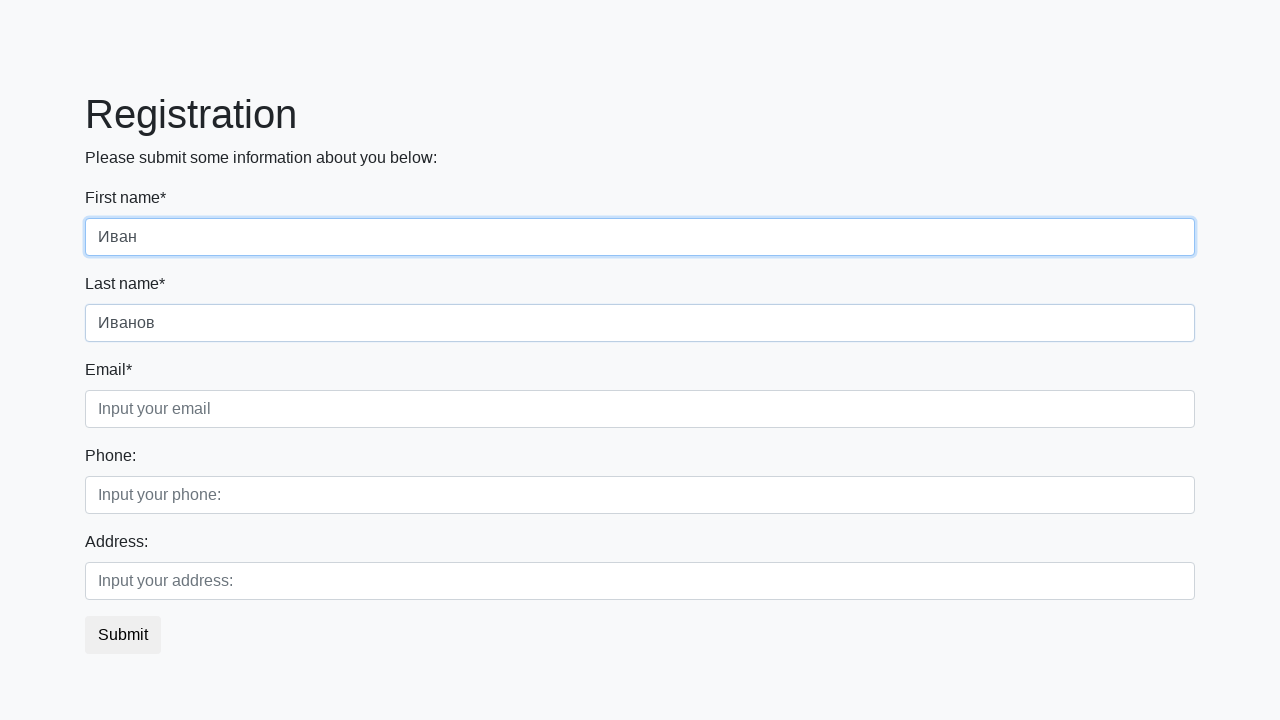

Filled email field with 'demo@demo.com' on div.first_block input.third
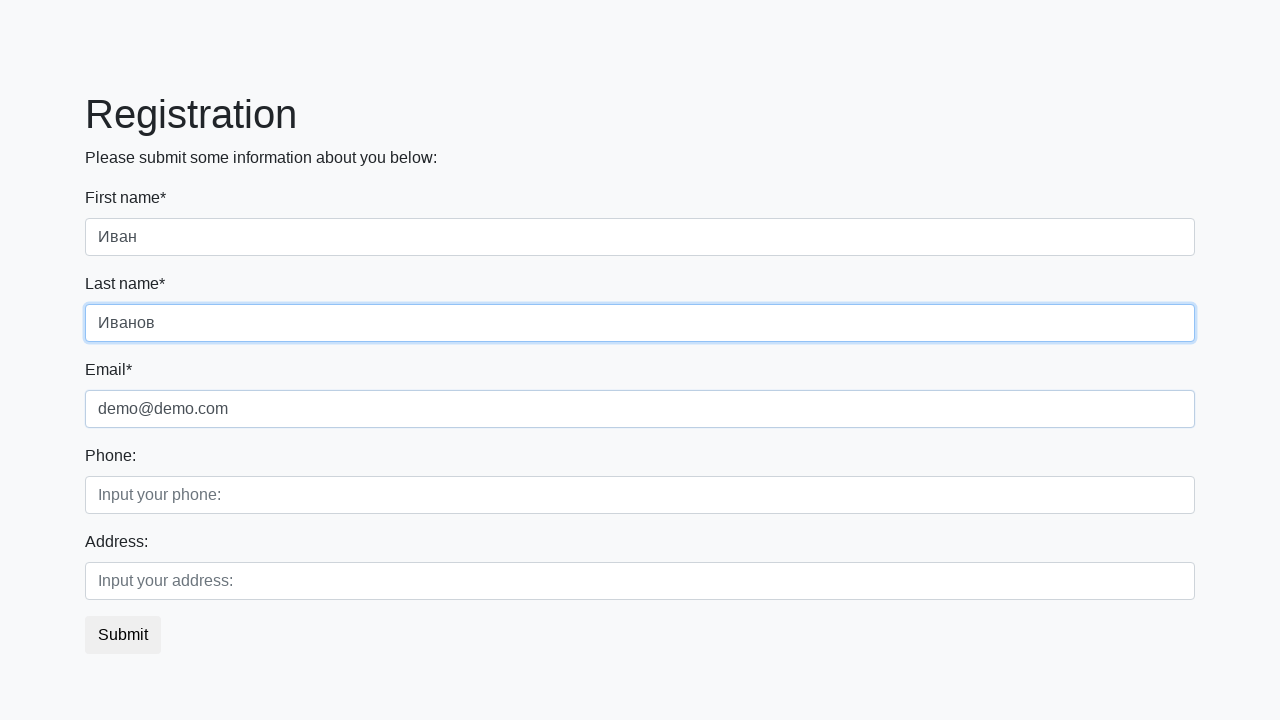

Clicked submit button to register at (123, 635) on button.btn
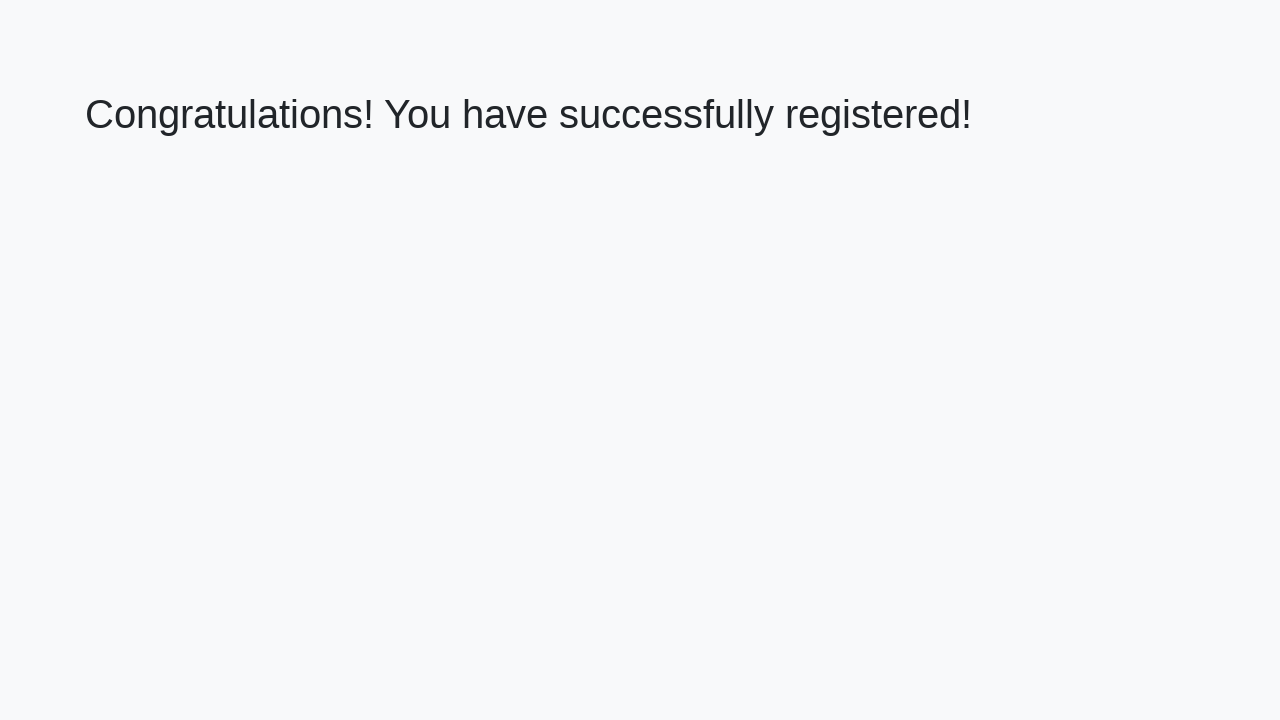

Success message heading loaded
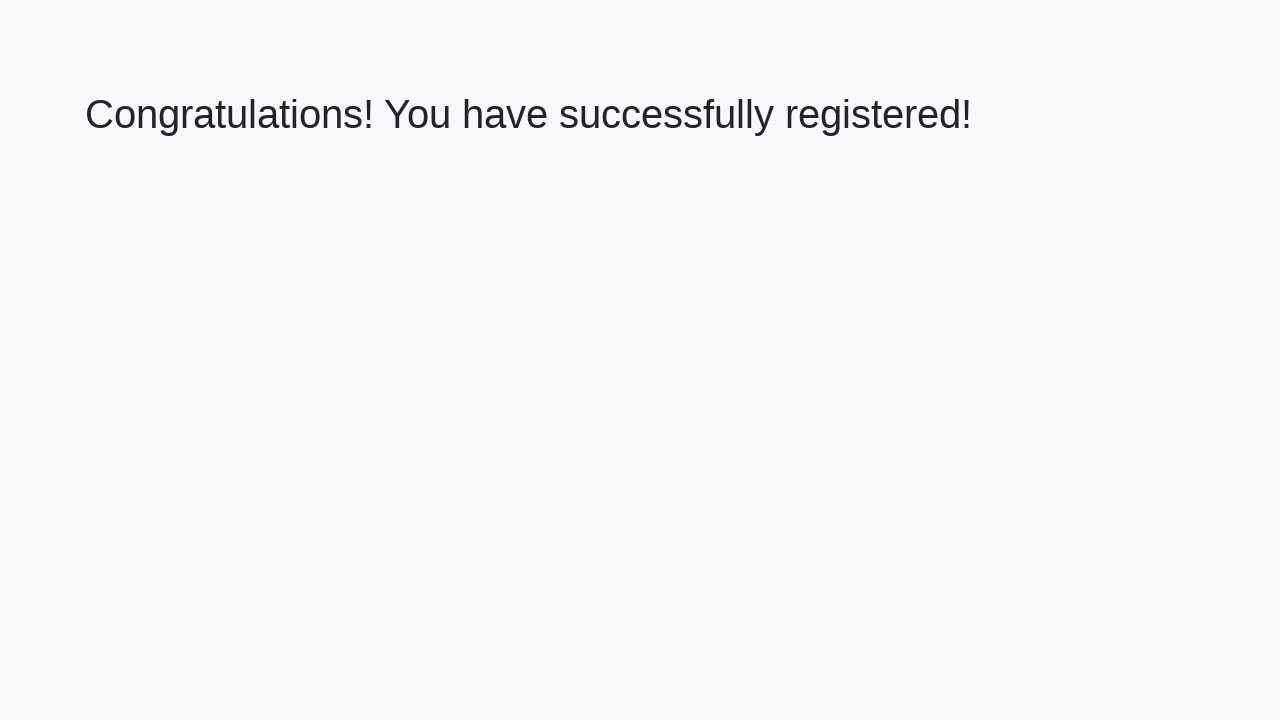

Retrieved success message text
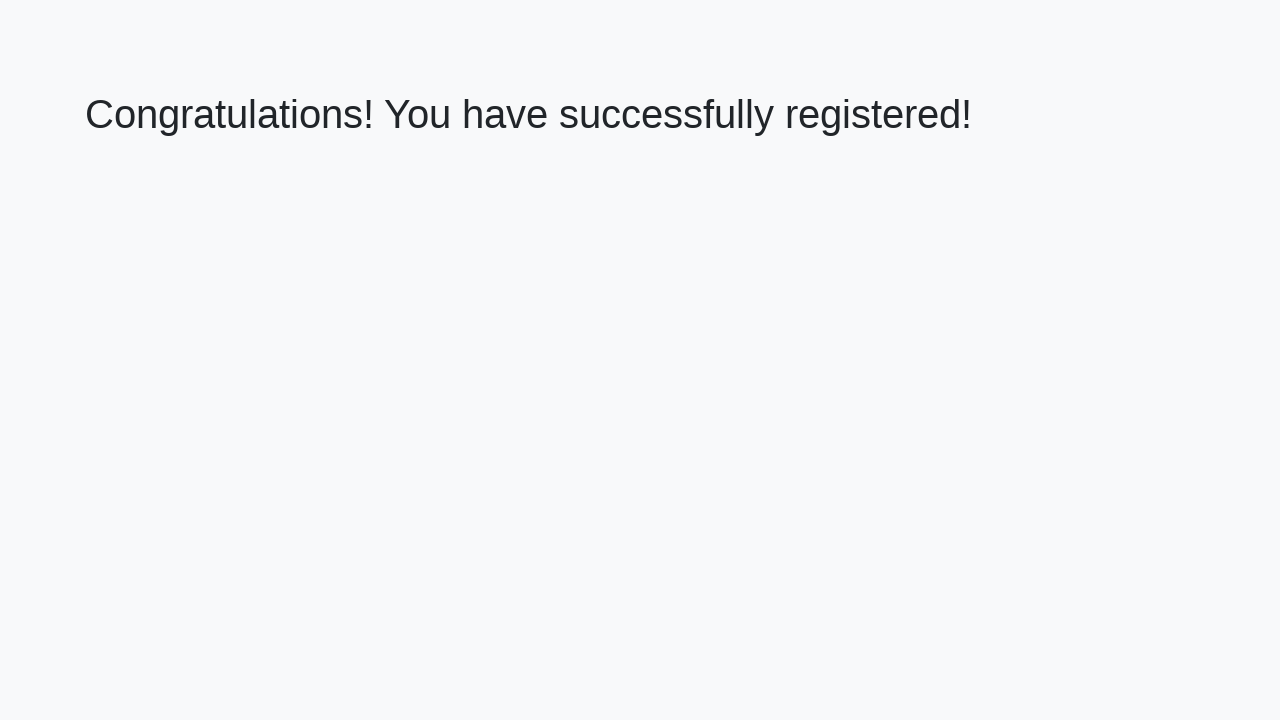

Verified success message is displayed correctly
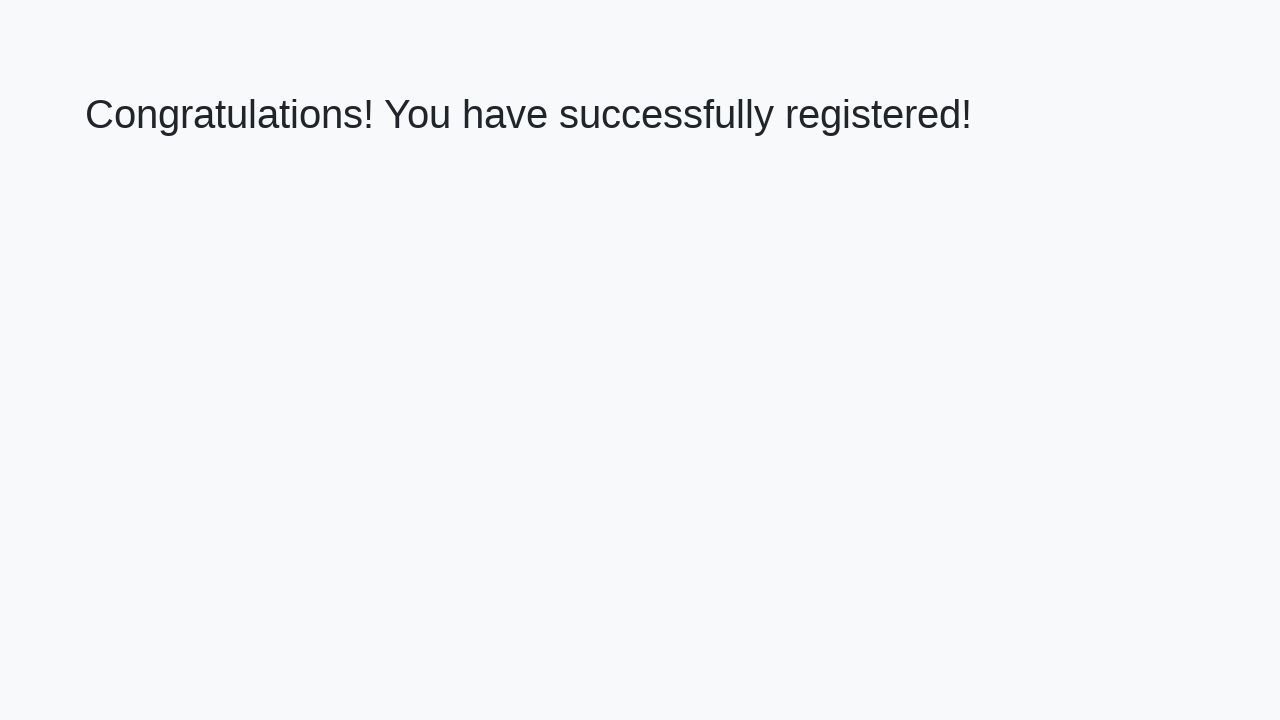

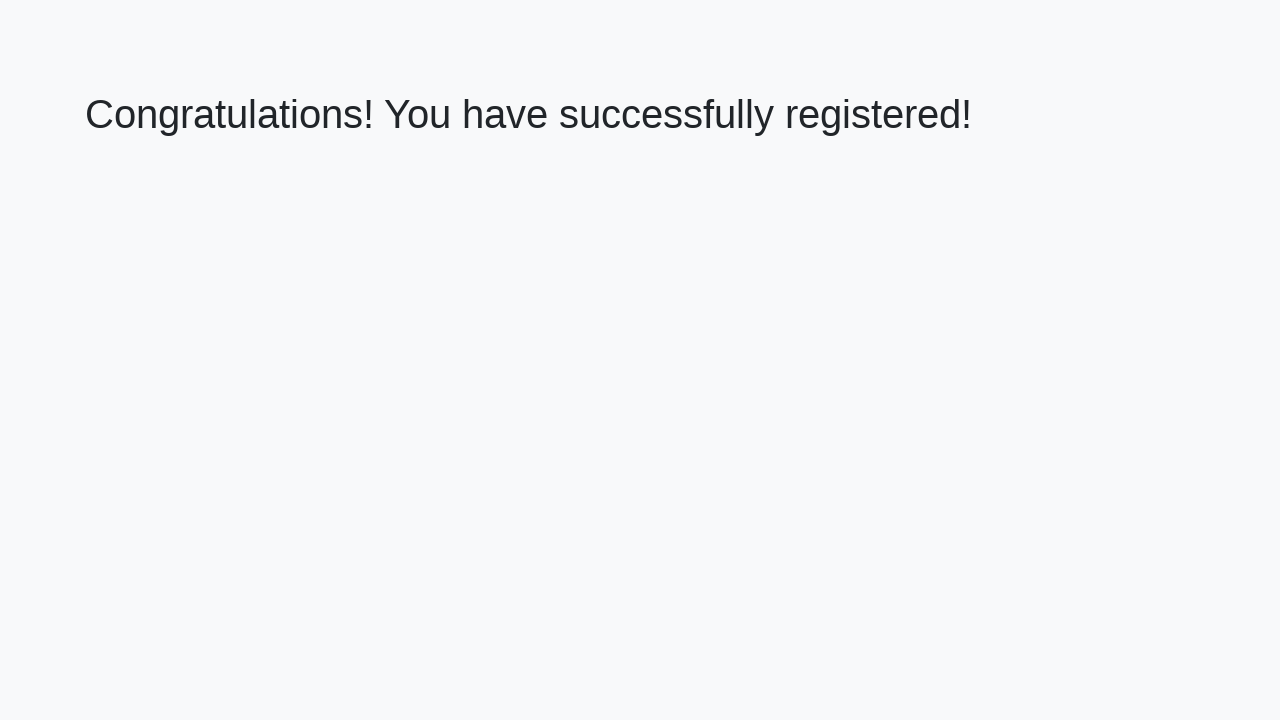